Tests drag and drop functionality within an iframe by dragging an element and dropping it onto a target area

Starting URL: https://jqueryui.com/droppable/

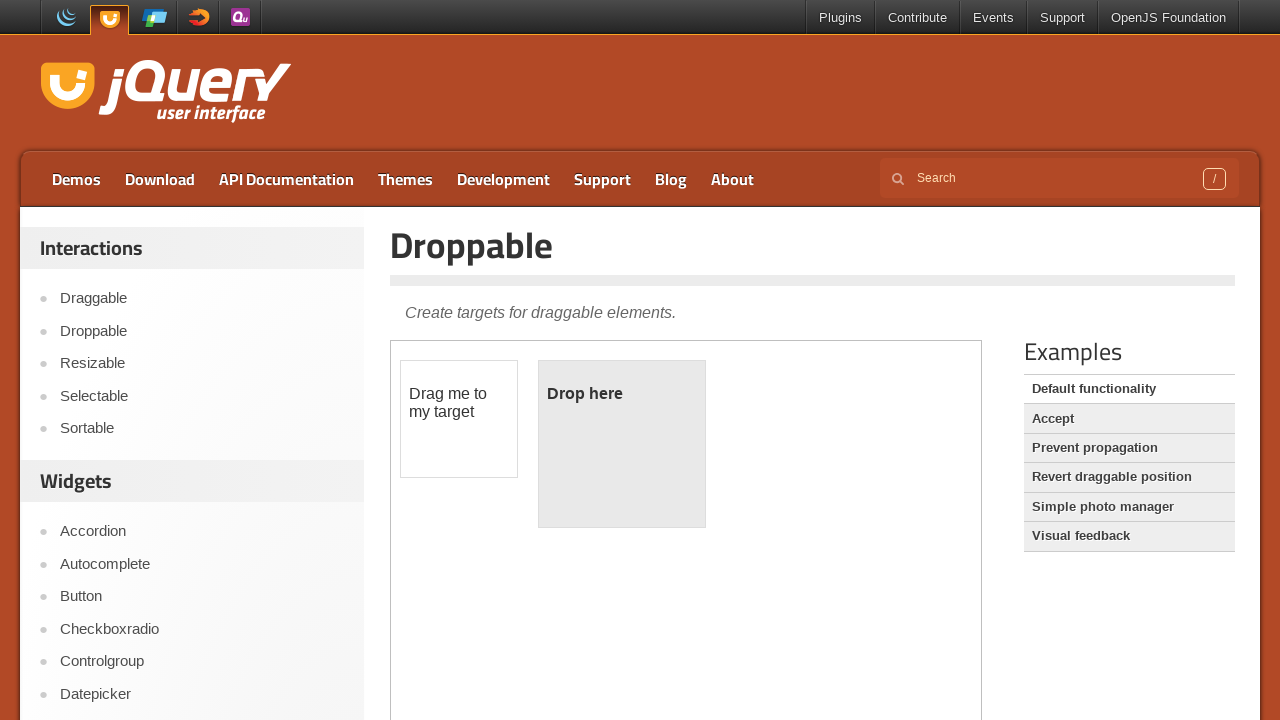

Located the demo iframe containing drag and drop elements
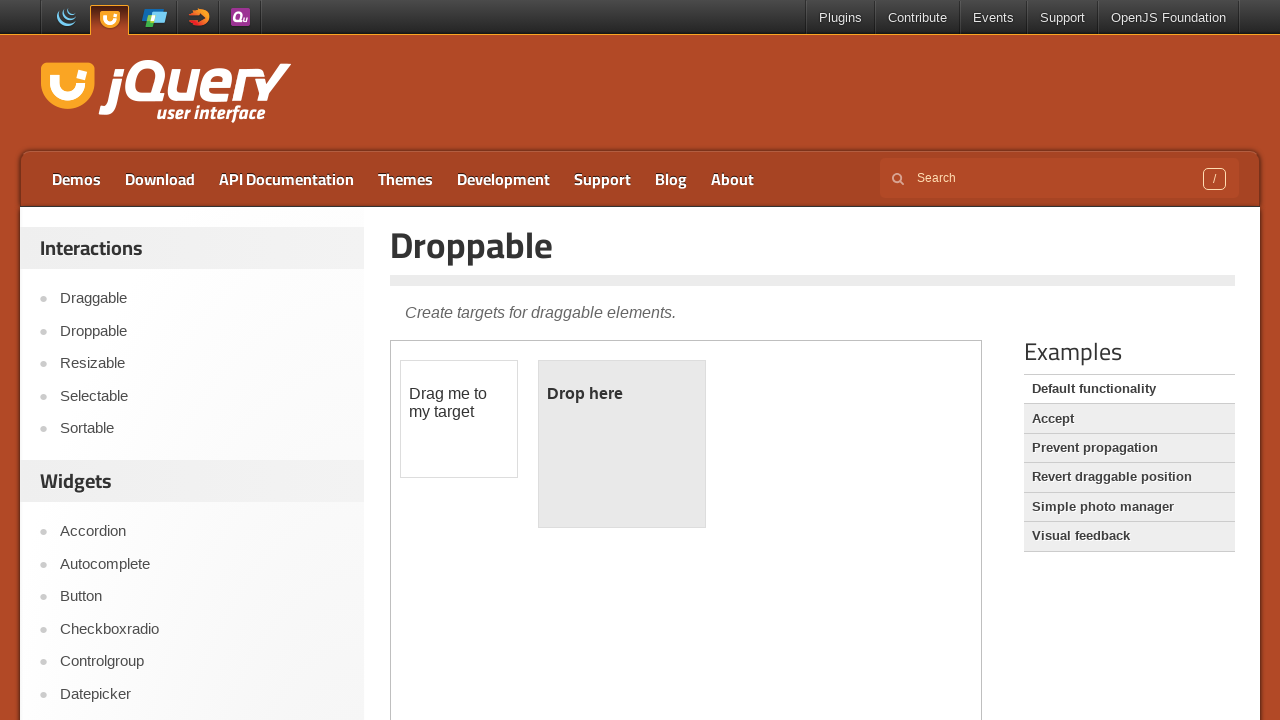

Located the draggable element within the iframe
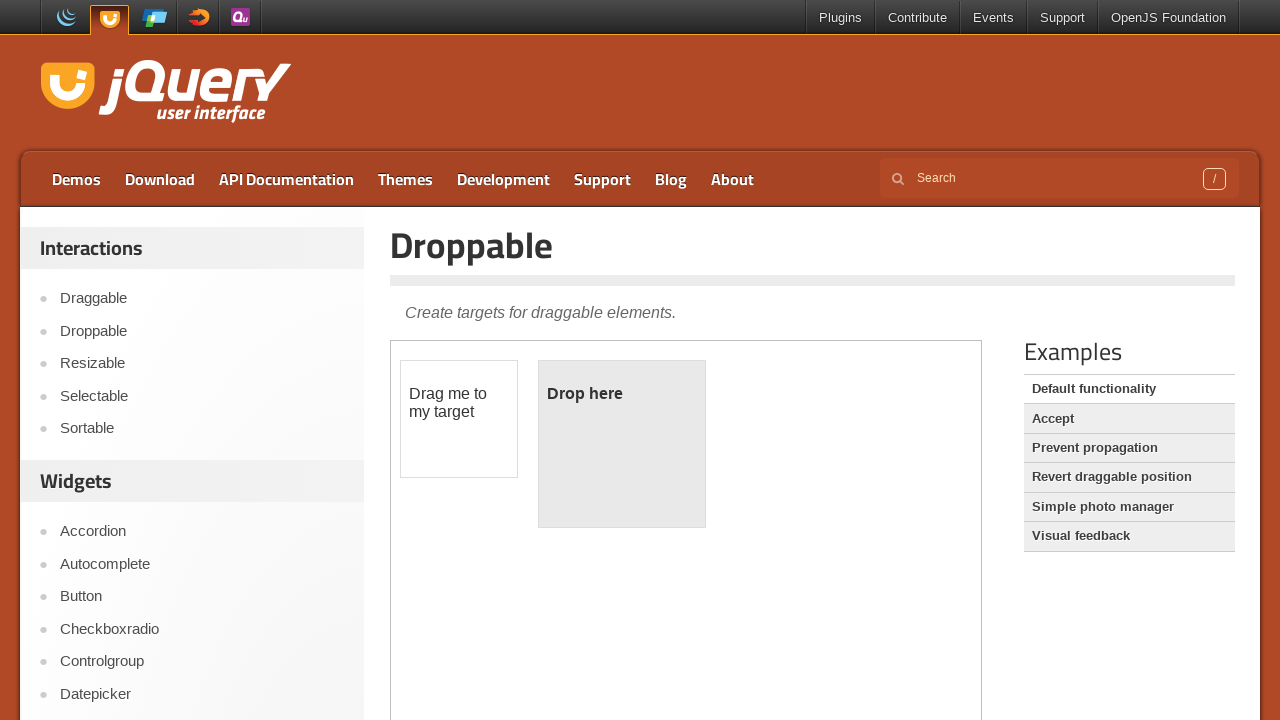

Located the droppable target element within the iframe
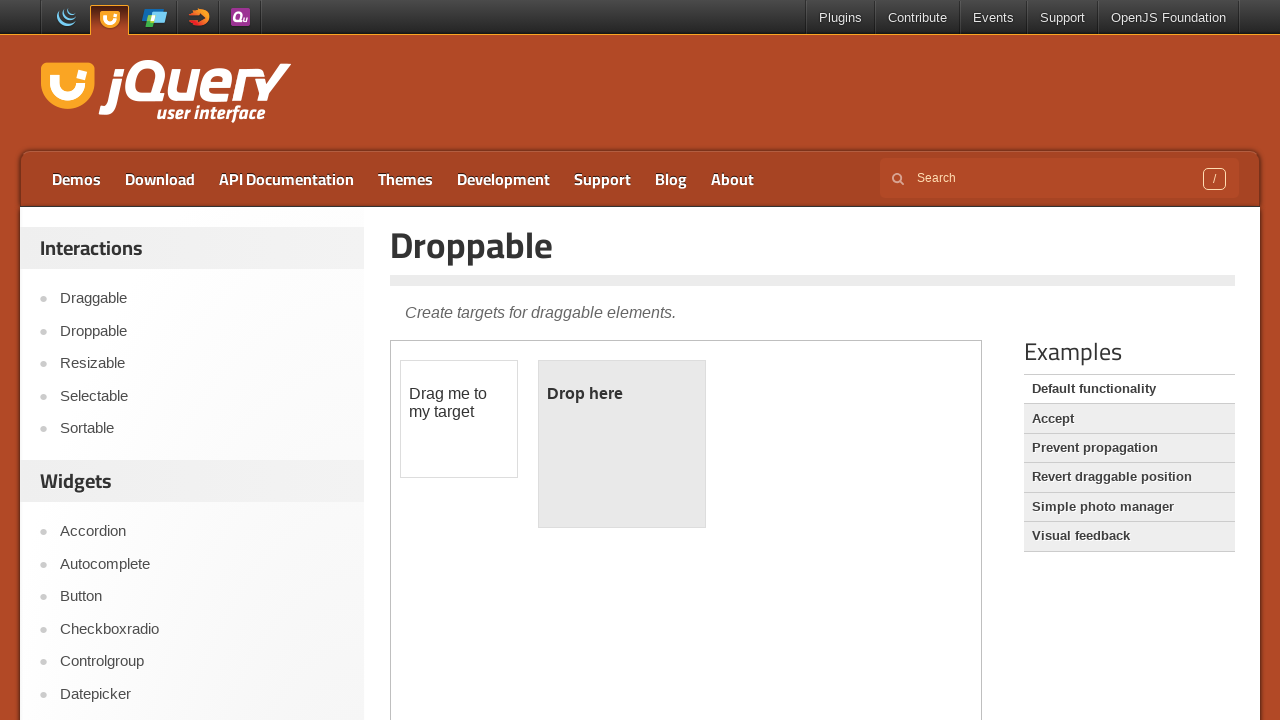

Dragged the draggable element and dropped it onto the droppable target at (622, 444)
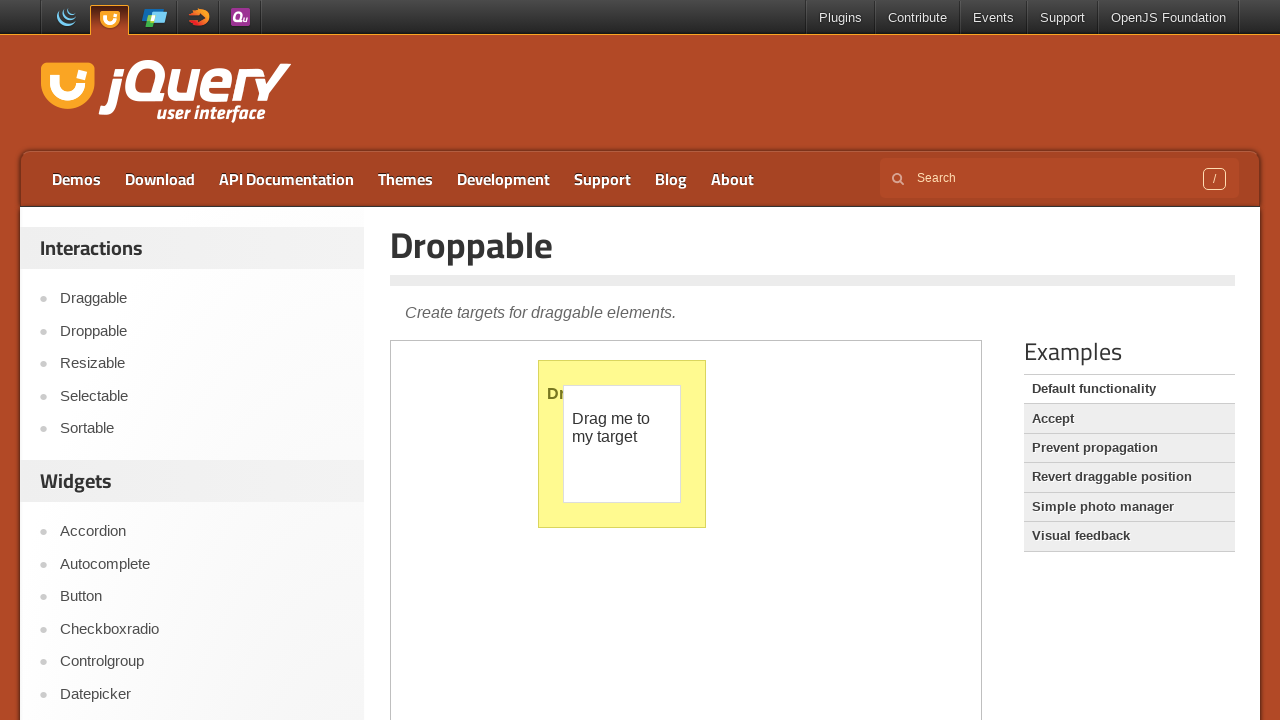

Retrieved the text content from the droppable element to verify drop success
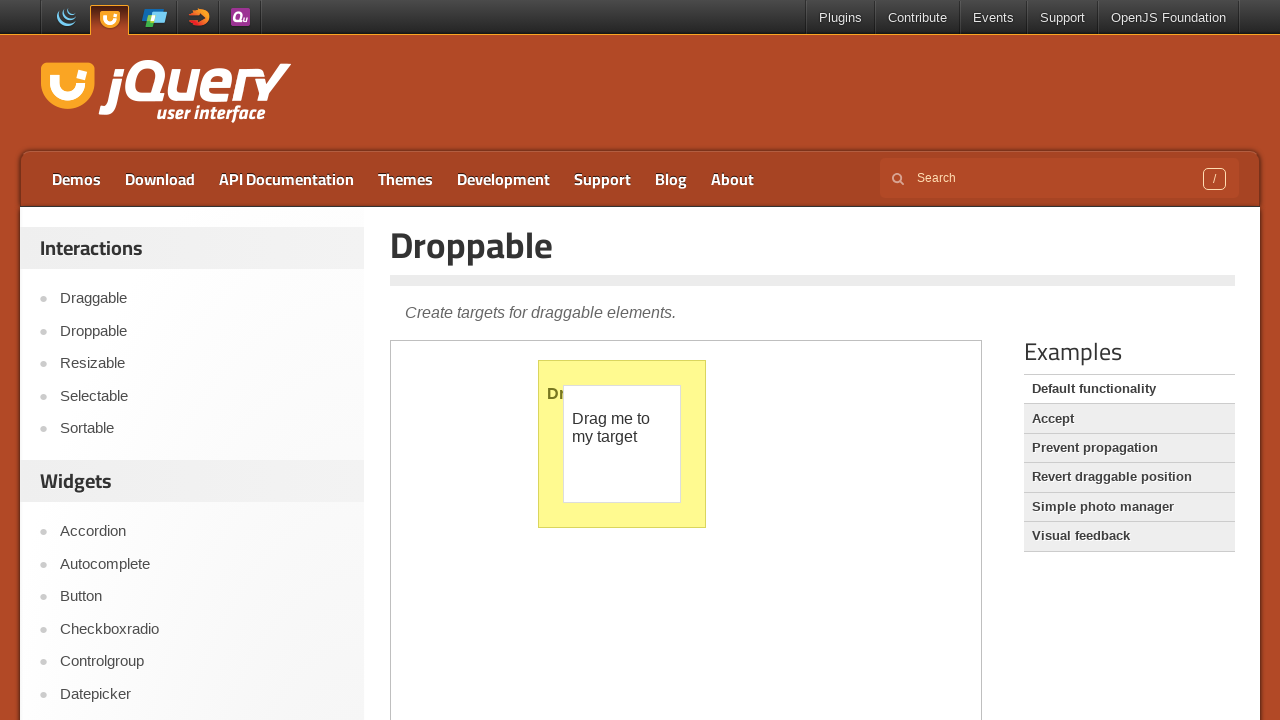

Verified that the droppable element contains 'Dropped!' text, confirming successful drag and drop
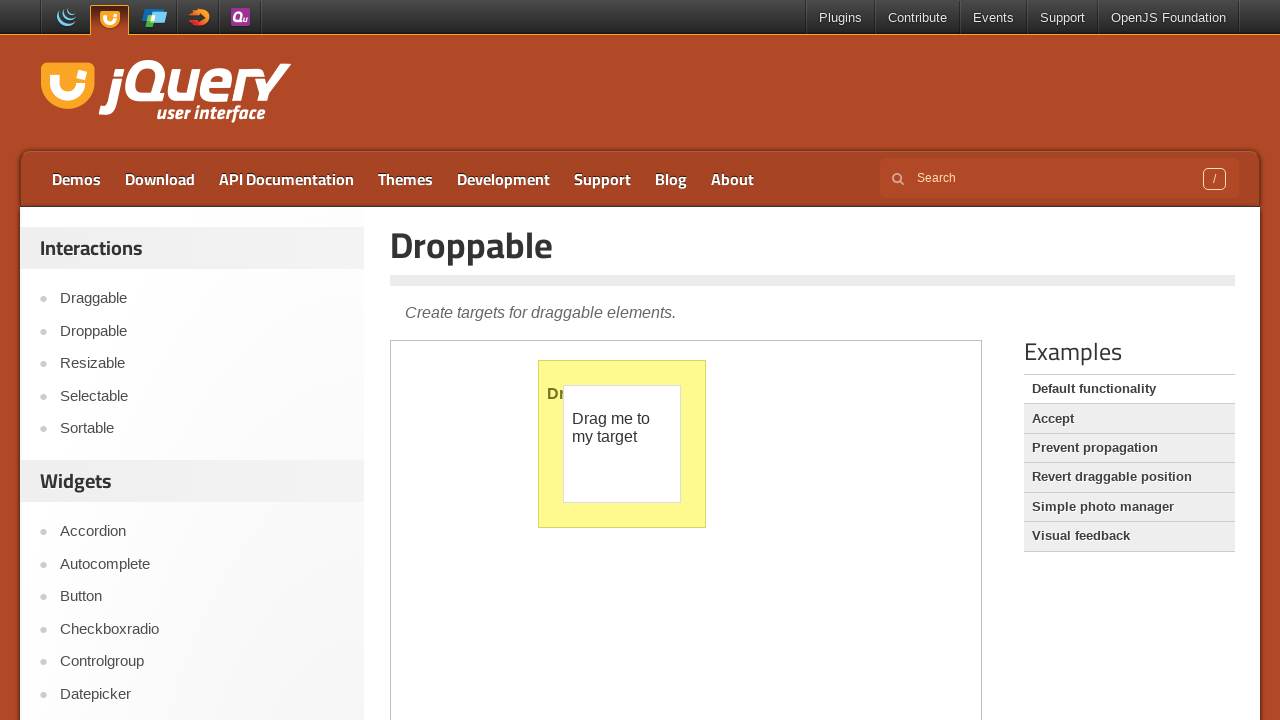

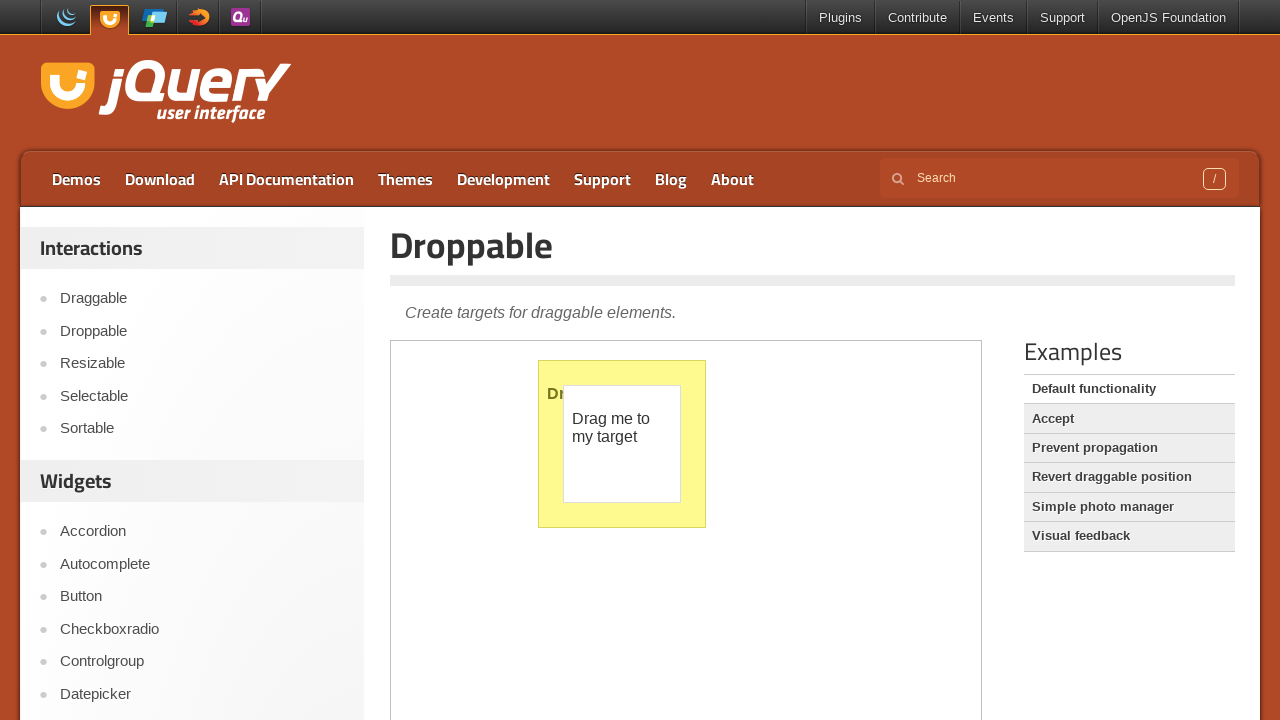